Tests handling of select dropdown menus by selecting options using different methods - first by sending keys directly, then by selecting a value programmatically

Starting URL: https://demoqa.com/select-menu

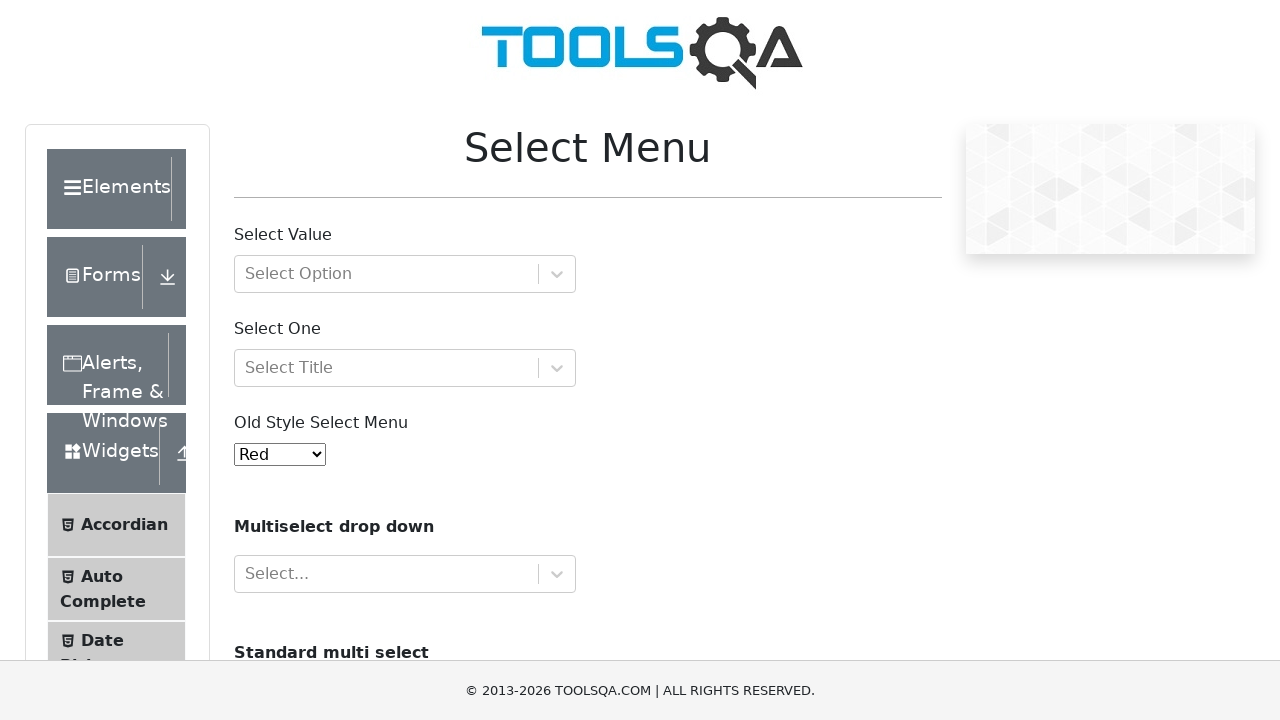

Selected 'Voilet' option from old style select menu by label on #oldSelectMenu
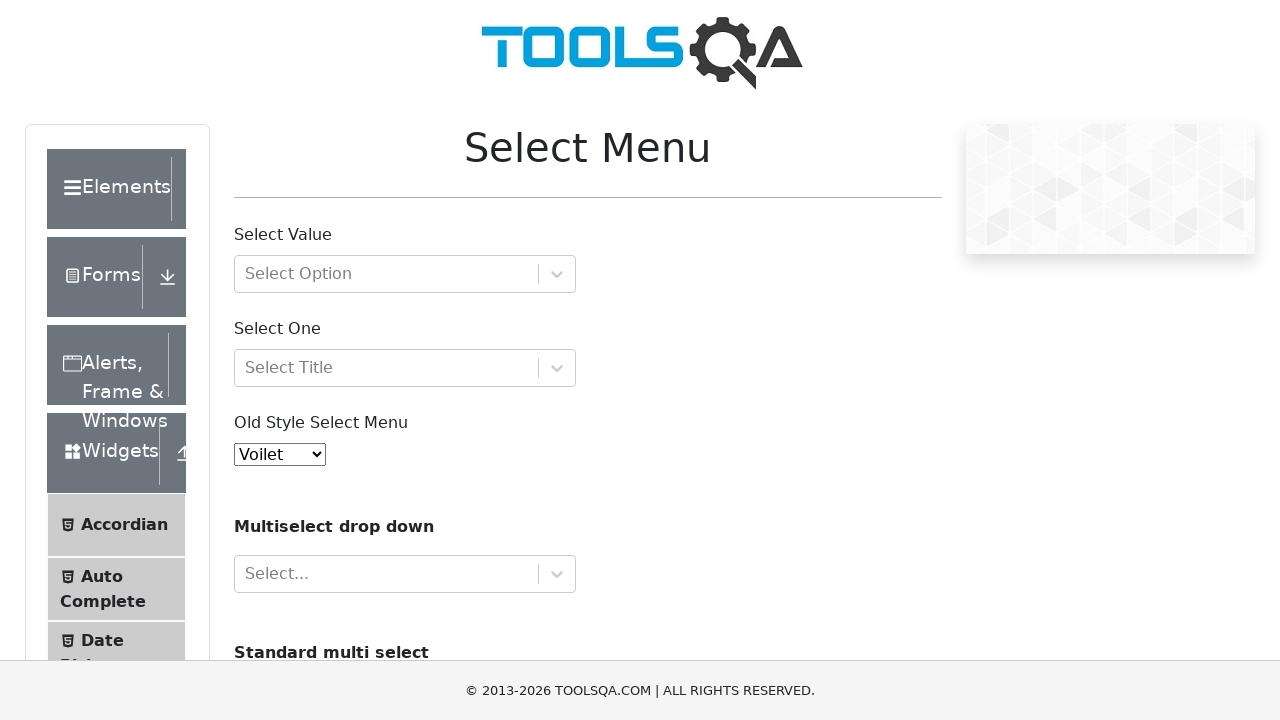

Selected option with value '2' (Blue) from old style select menu on #oldSelectMenu
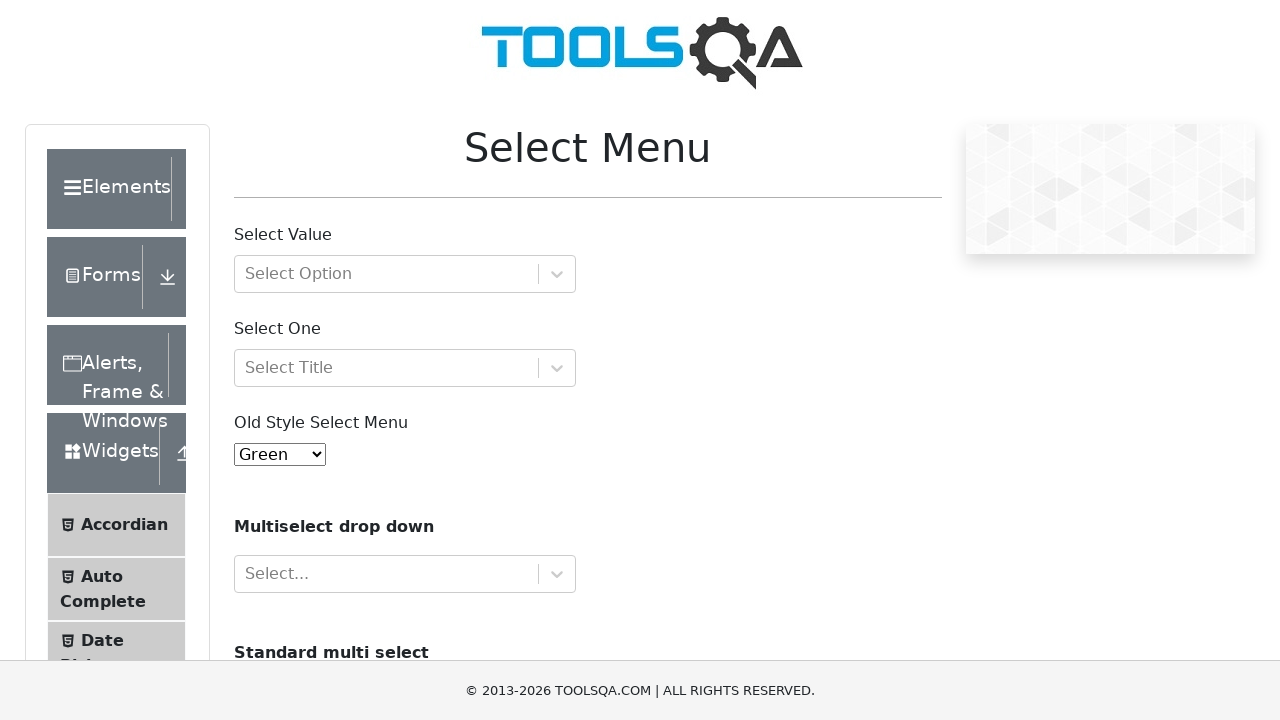

Waited 1 second to observe the selection result
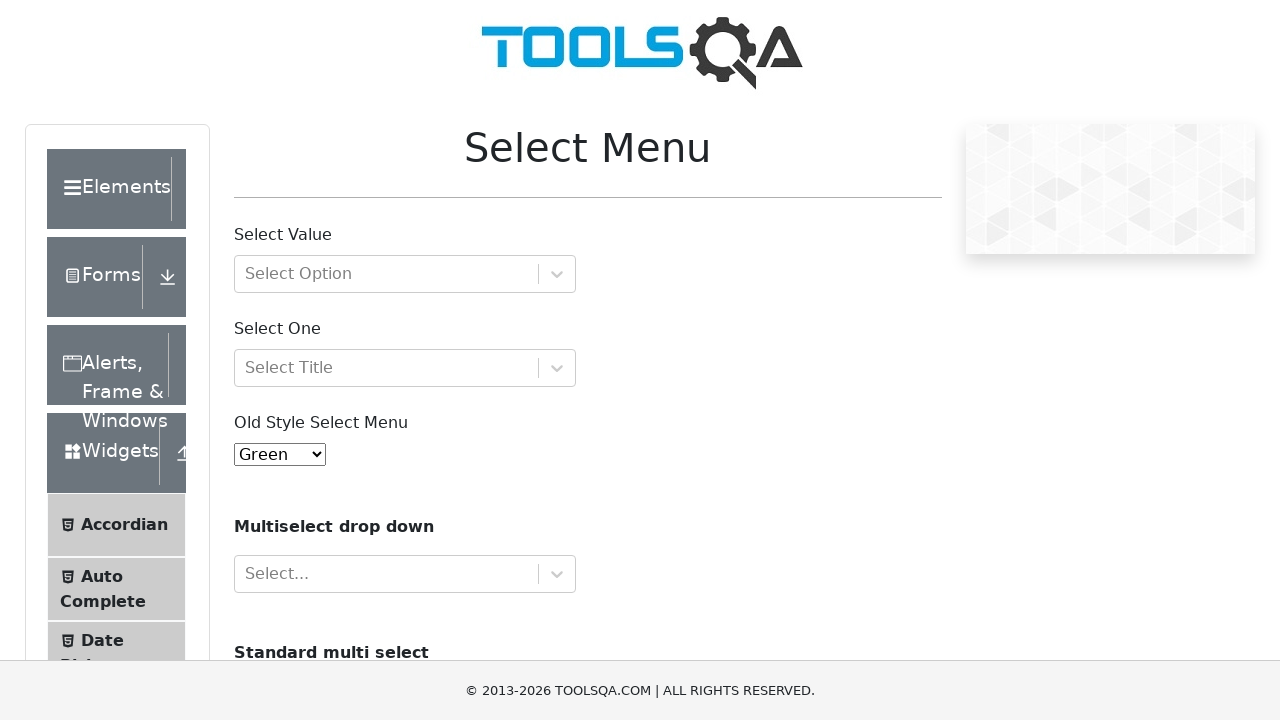

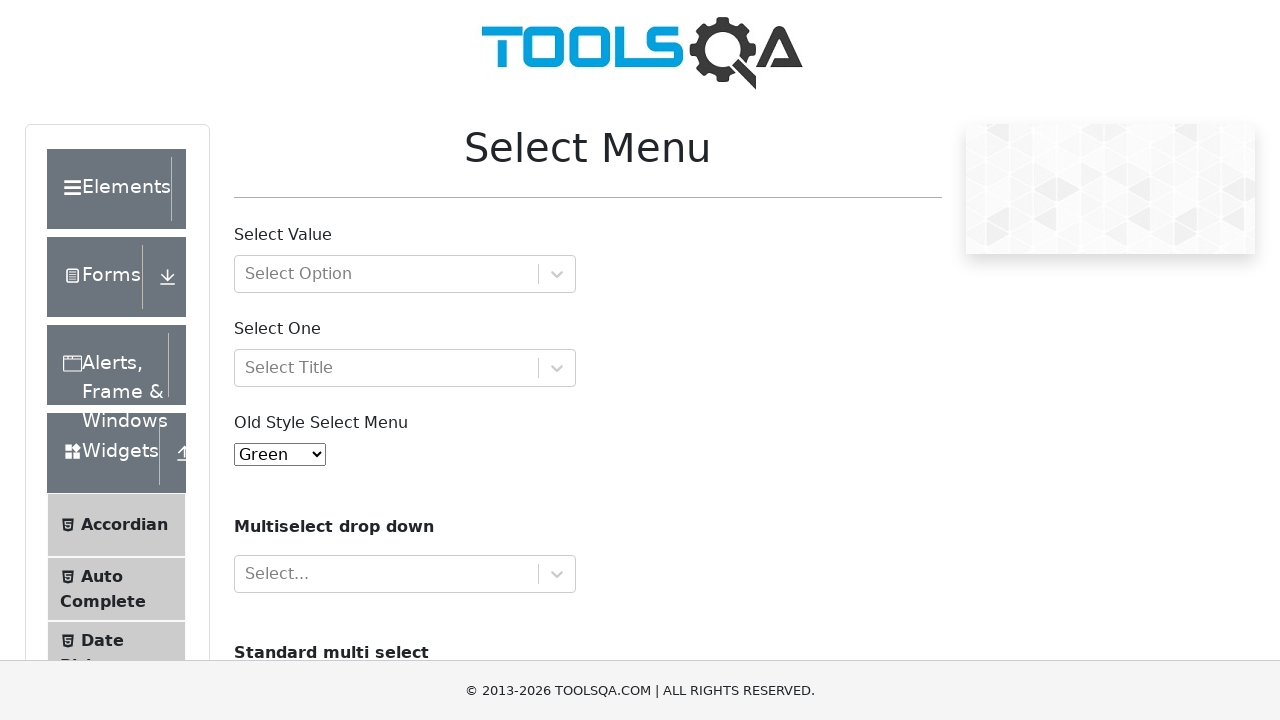